Navigates to Korean weather service website and verifies that temperature information is displayed

Starting URL: https://www.weather.go.kr/w/index.do

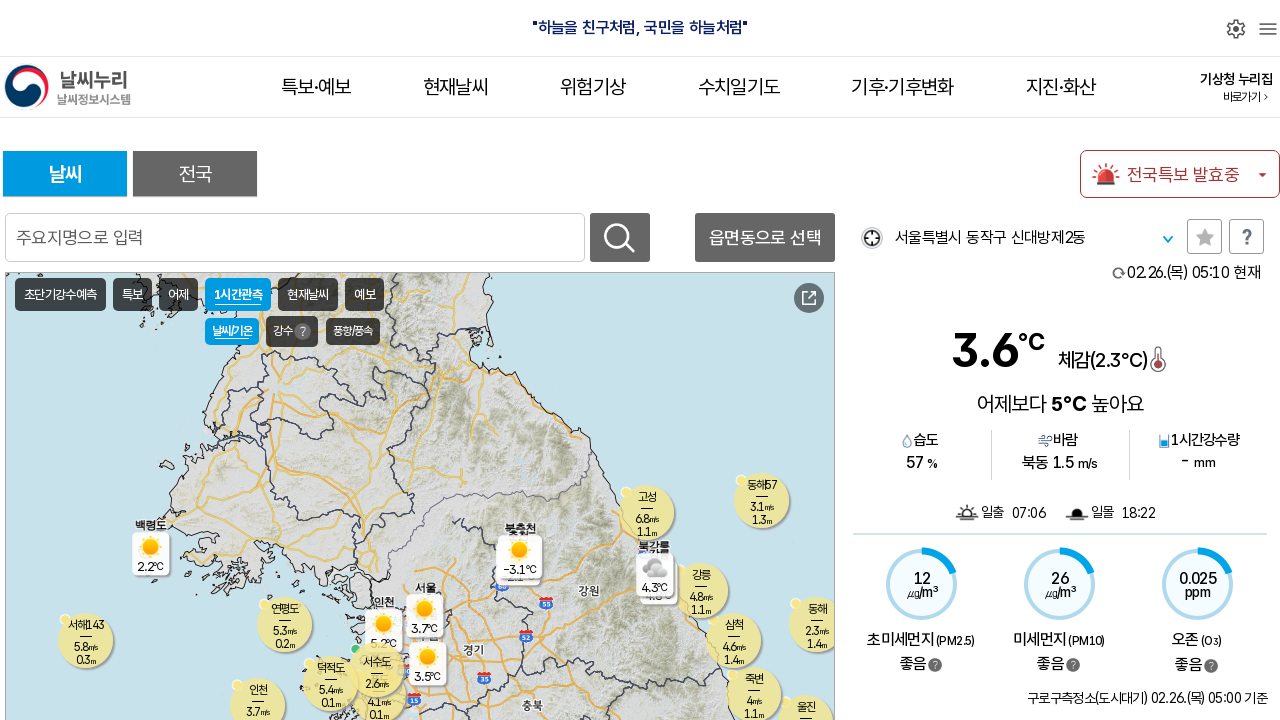

Navigated to Korean weather service website
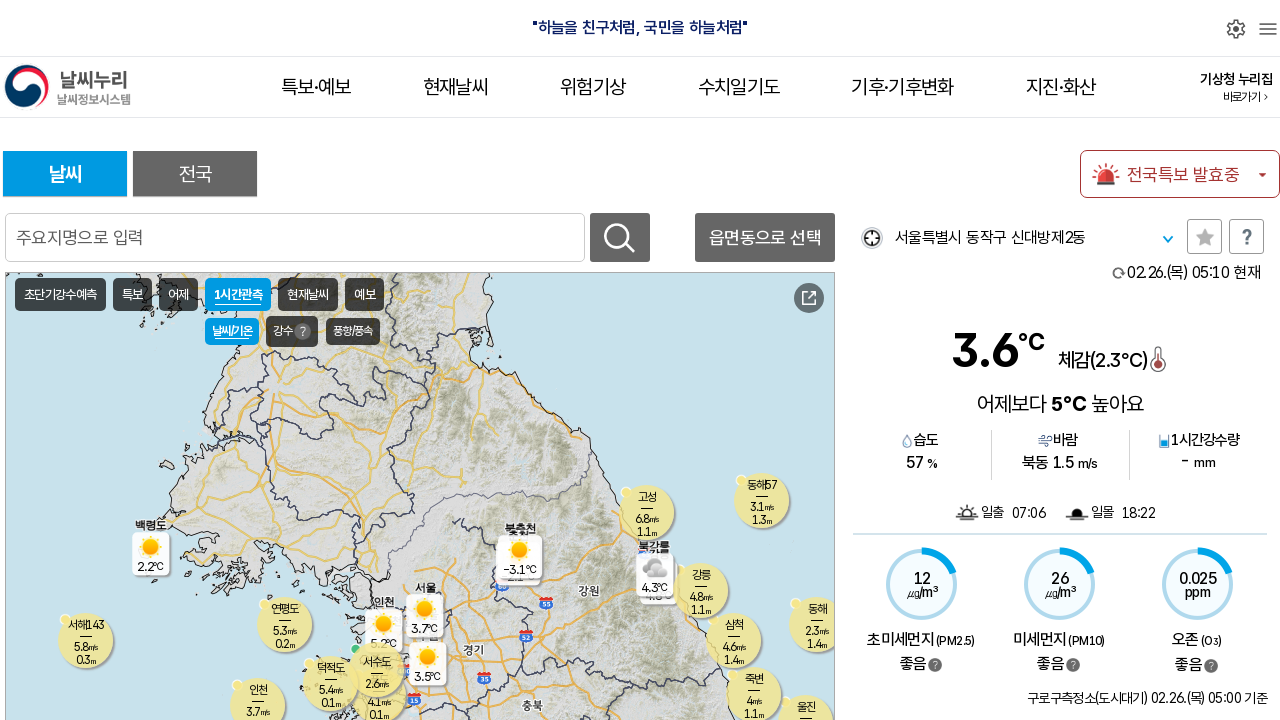

Temperature element loaded and is visible
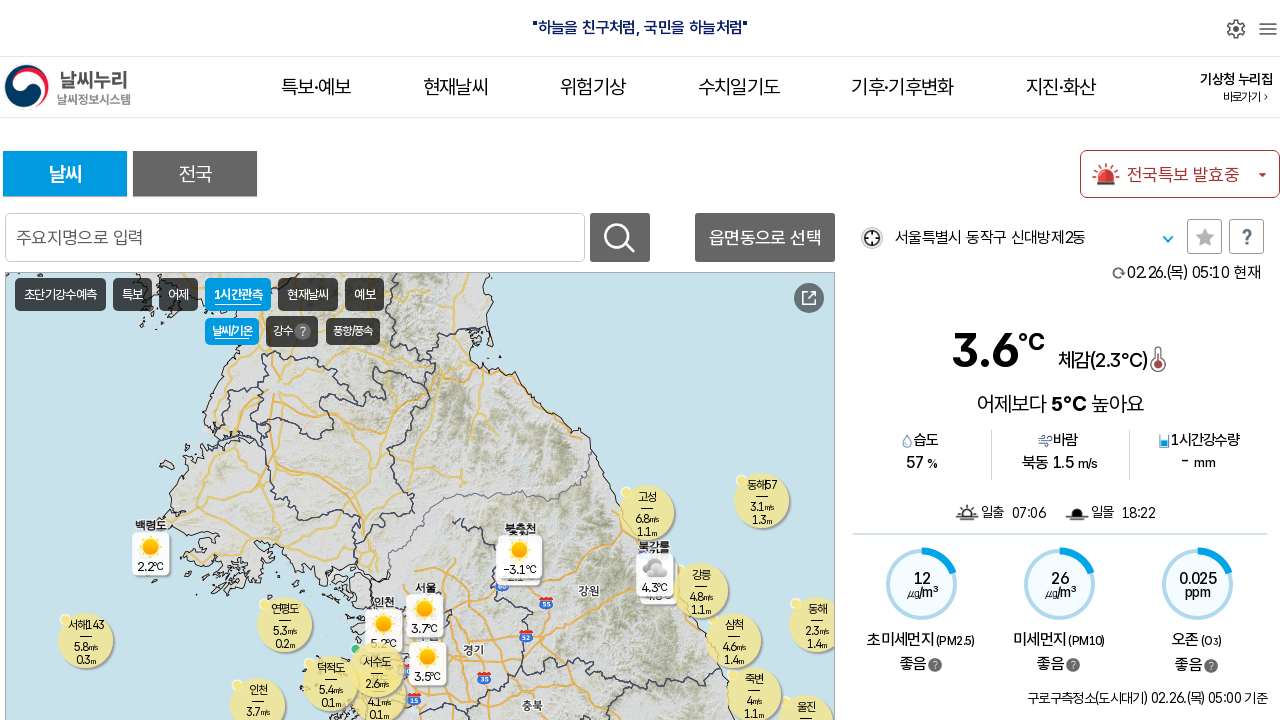

Verified that temperature element is visible
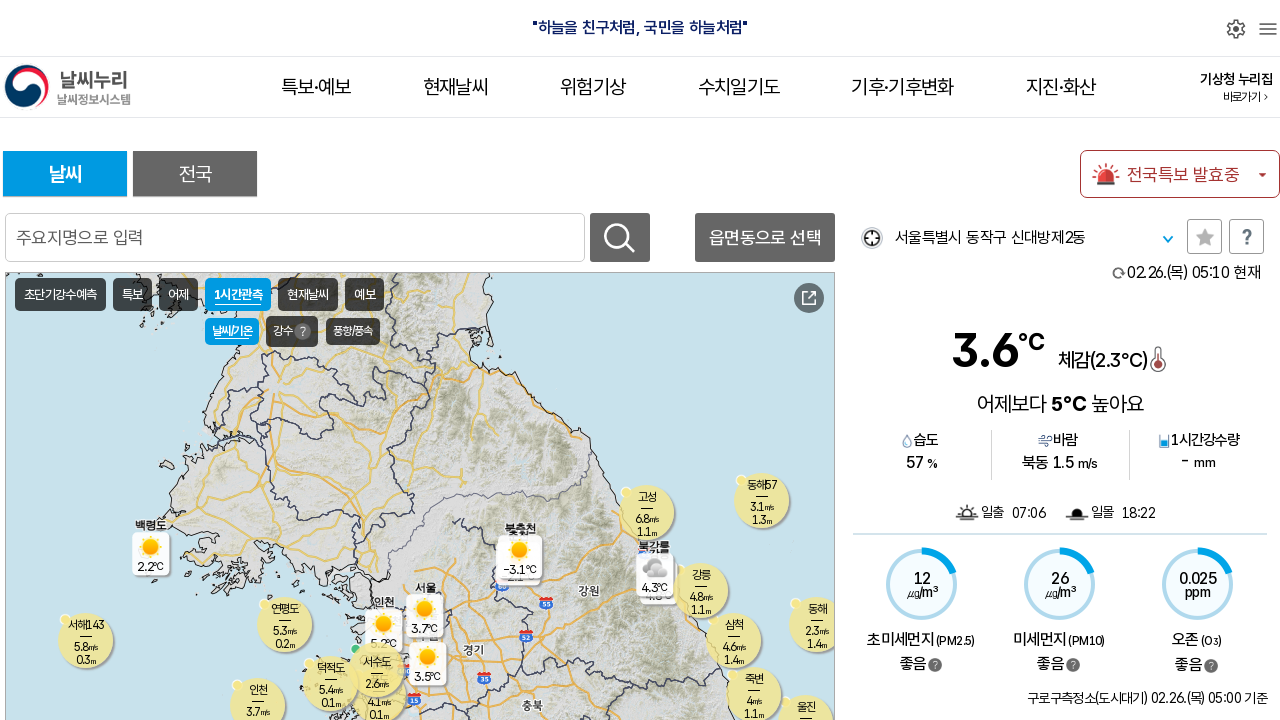

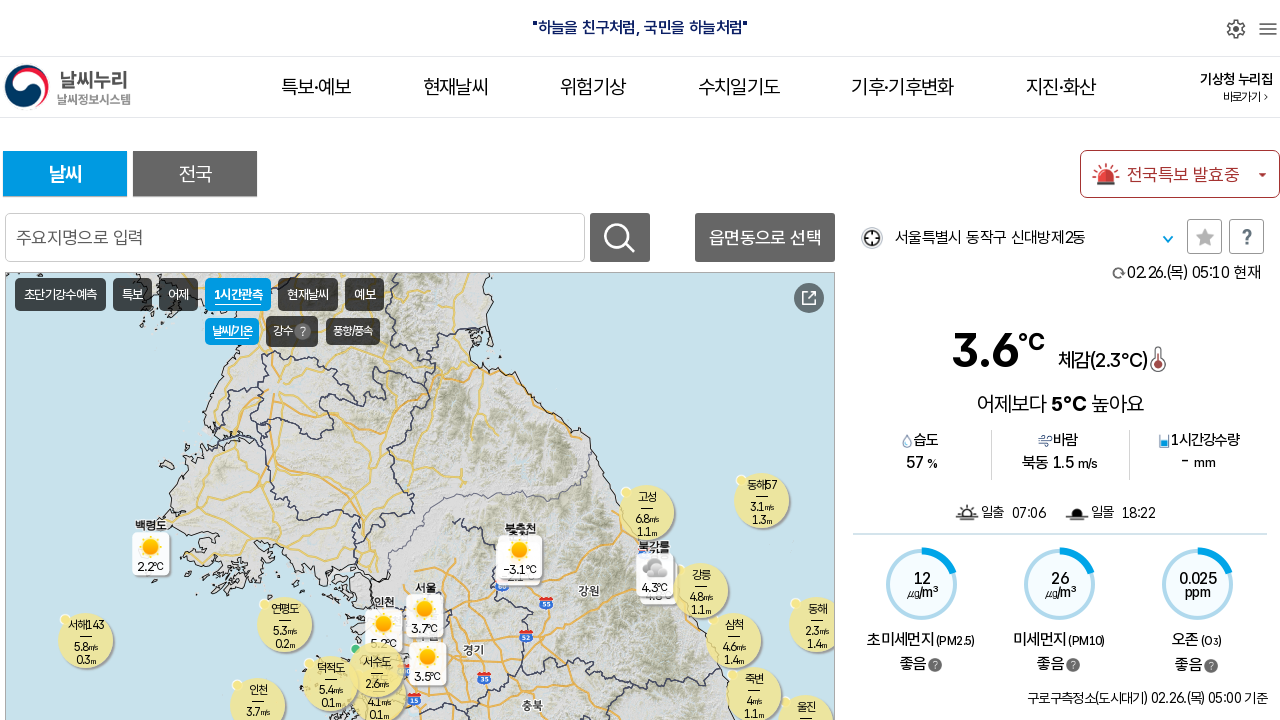